Tests the Notification Message page by clicking until an "Action successful" notification appears, closing unsuccessful notifications along the way.

Starting URL: https://the-internet.herokuapp.com/

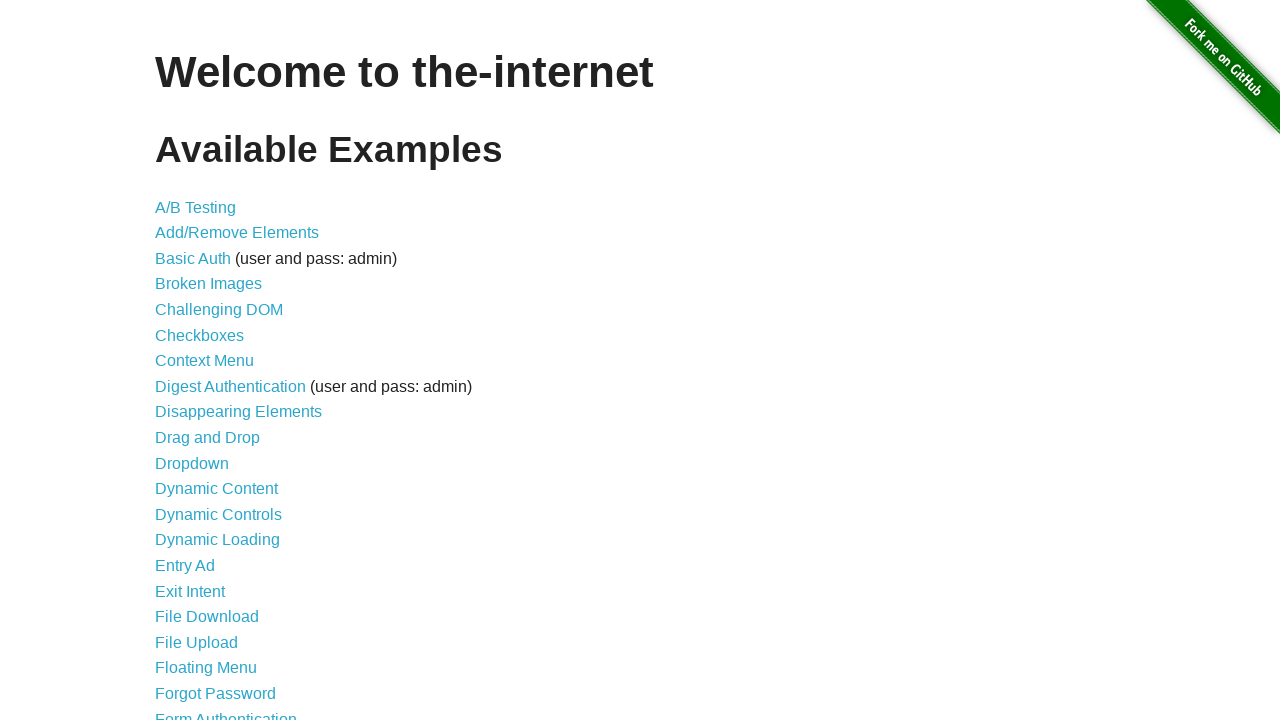

Clicked on Notification Message link at (234, 420) on xpath=//a[@href='/notification_message']
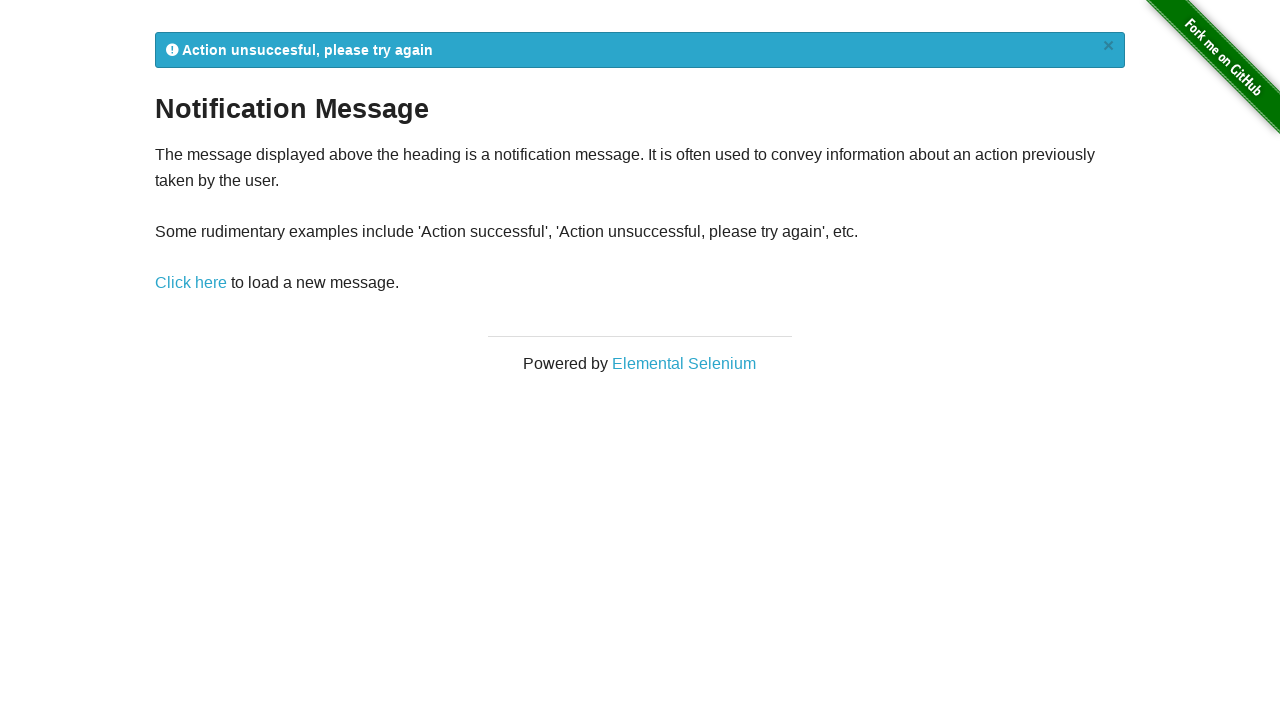

Clicked 'Click here' link at (191, 283) on xpath=//a[text()='Click here']
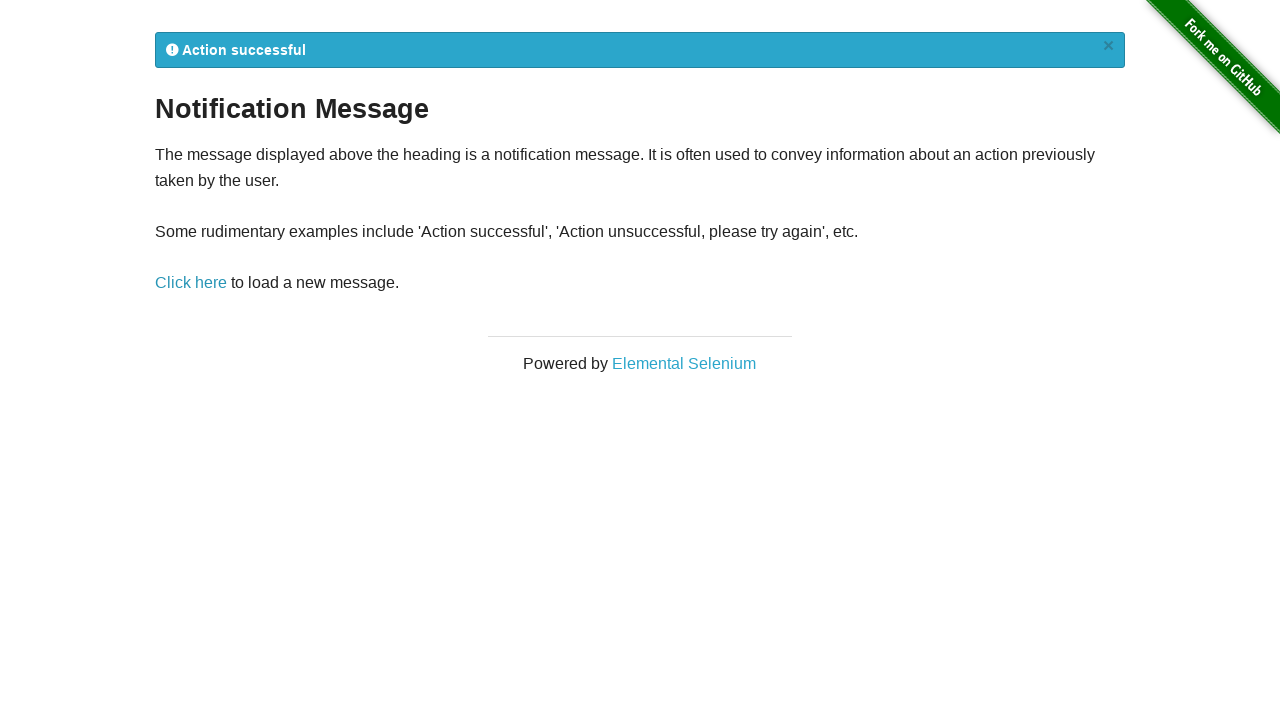

Notification message appeared
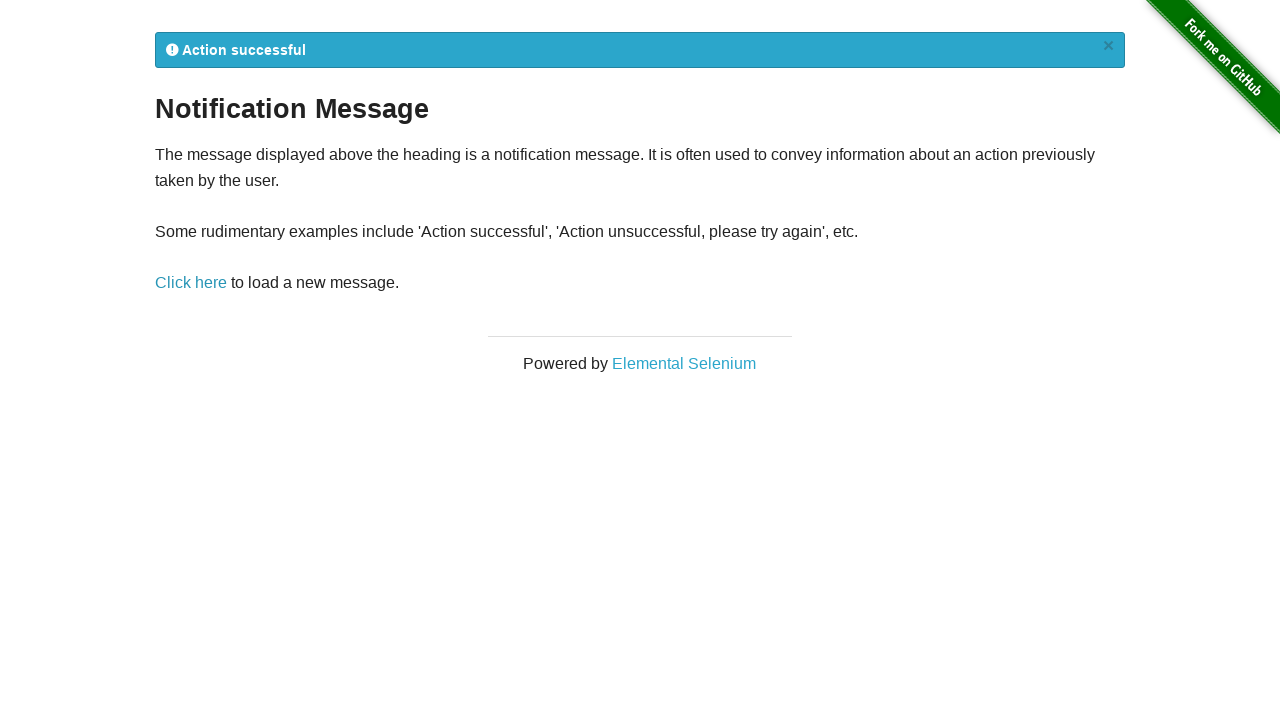

Retrieved notification text: 'Action successful
            ×'
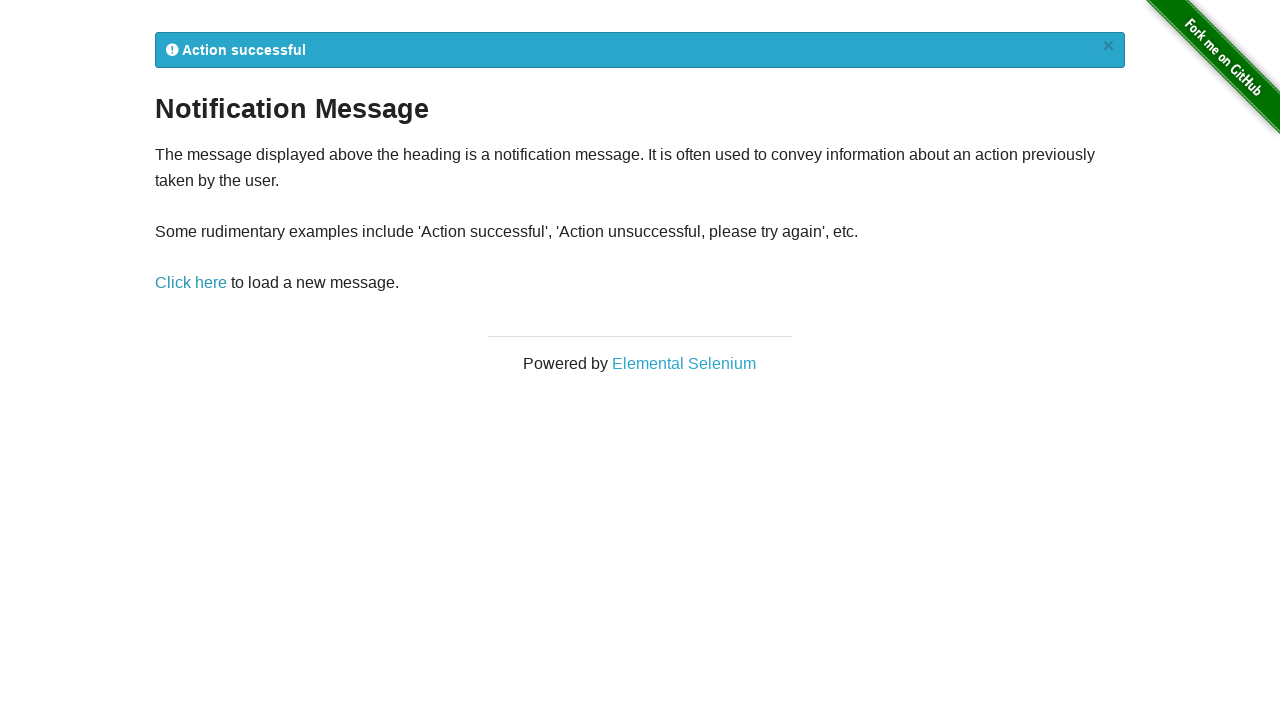

Success notification found - test passed
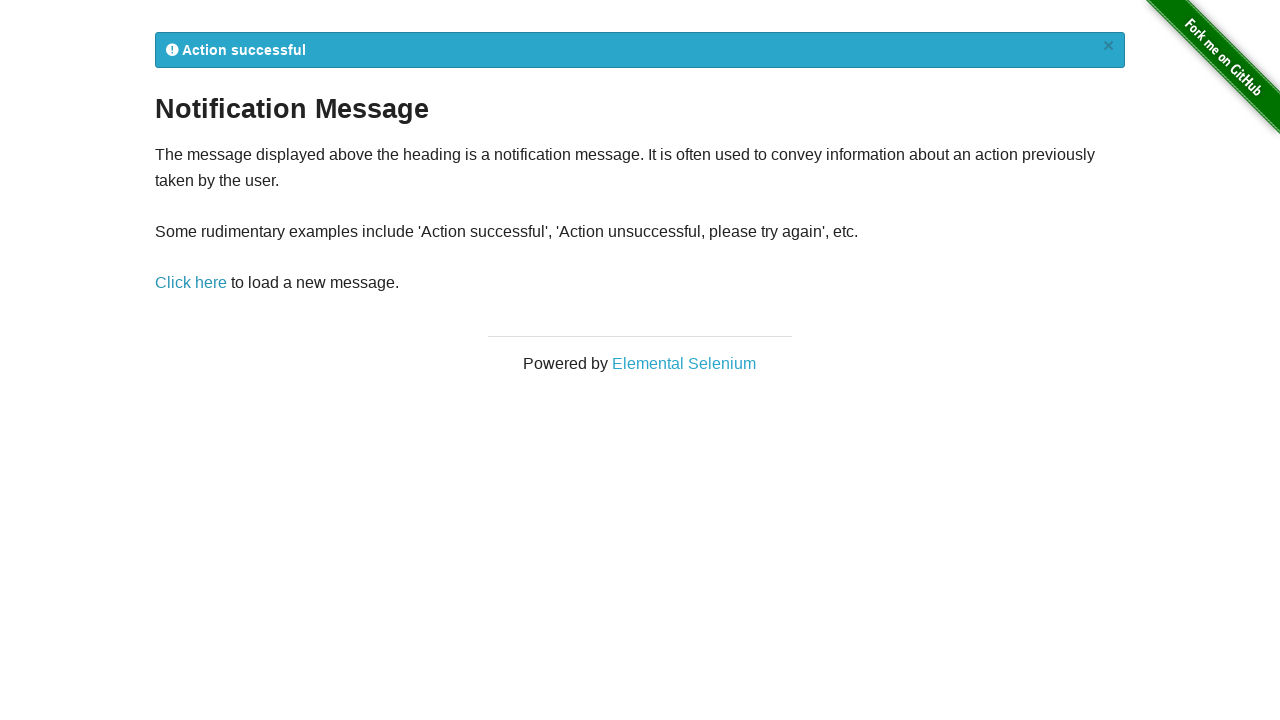

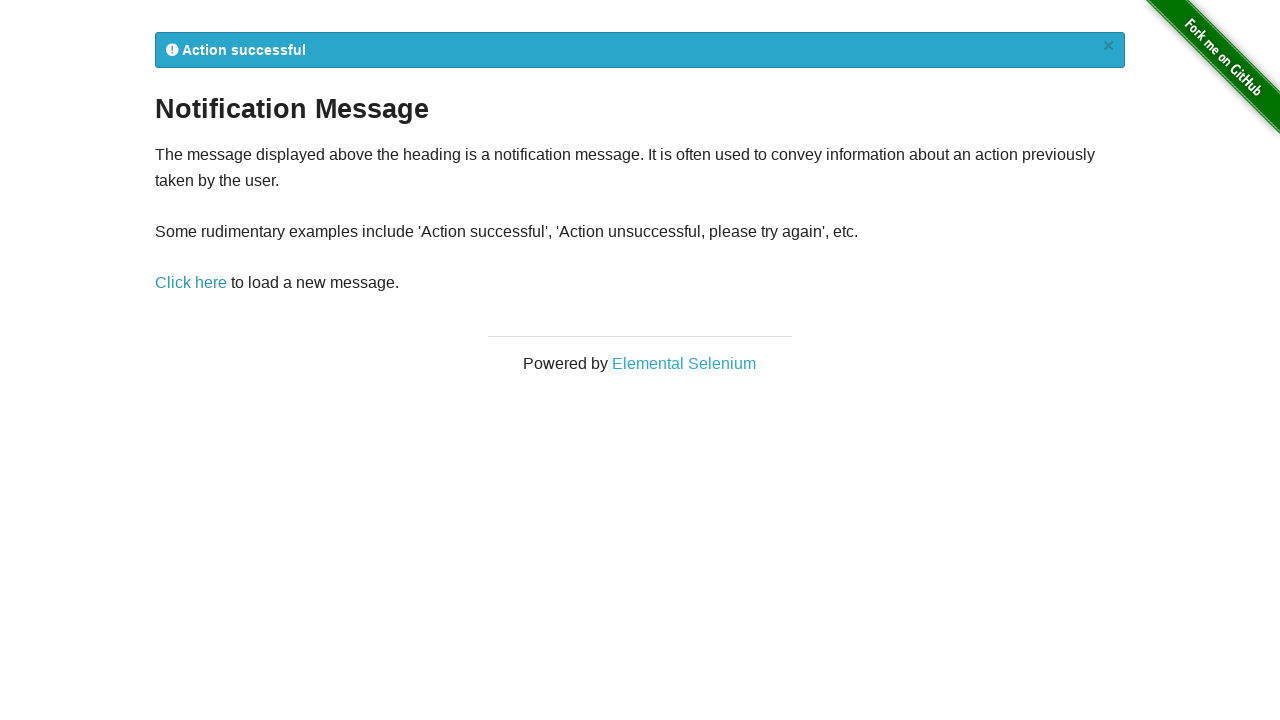